Tests interacting with custom radio button and checkbox elements on a Google Form by clicking them using JavaScript and verifying their selected state via aria-checked attribute.

Starting URL: https://docs.google.com/forms/d/e/1FAIpQLSfiypnd69zhuDkjKgqvpID9kwO29UCzeCVrGGtbNPZXQok0jA/viewform

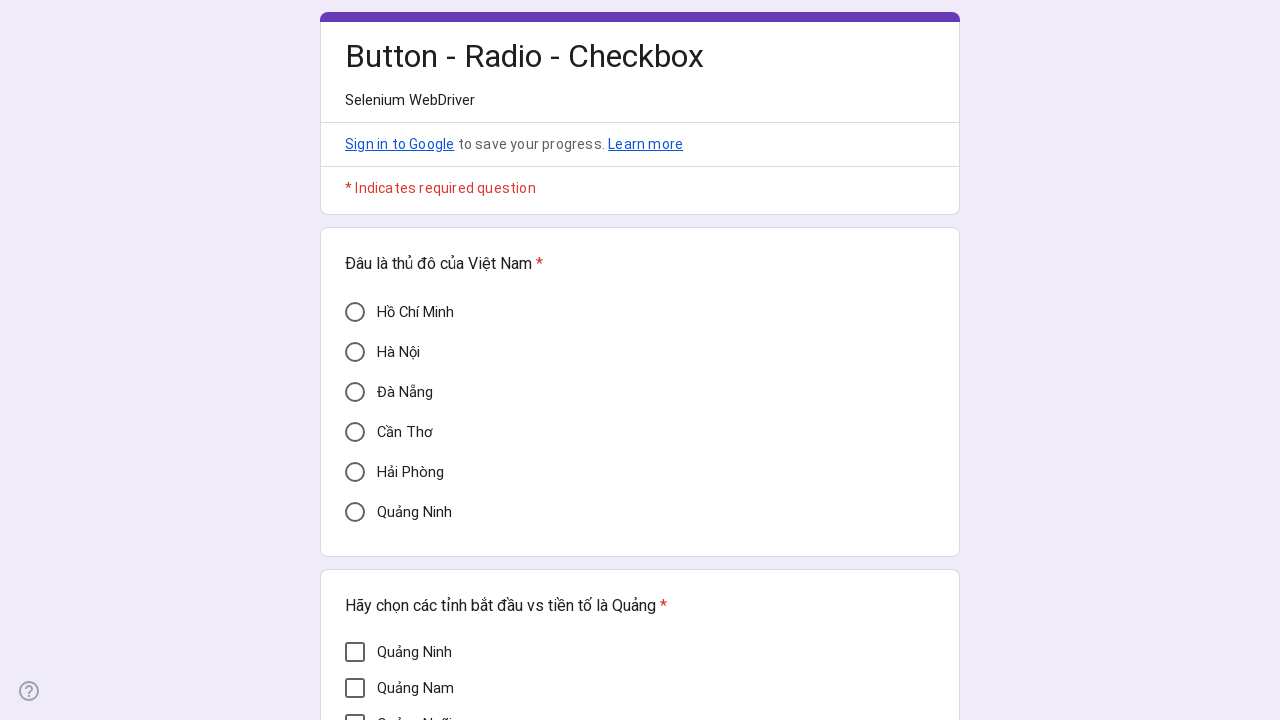

Clicked custom radio button 'Hà Nội' using JavaScript
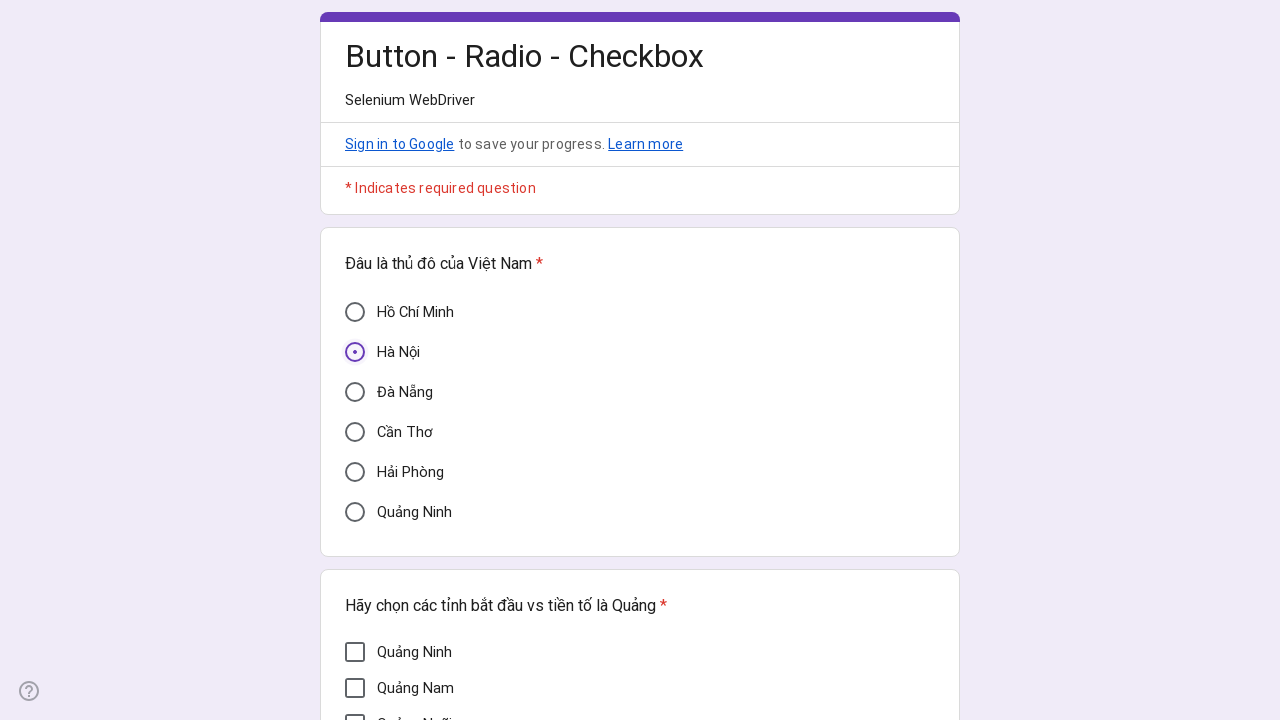

Waited 2 seconds for radio button interaction to complete
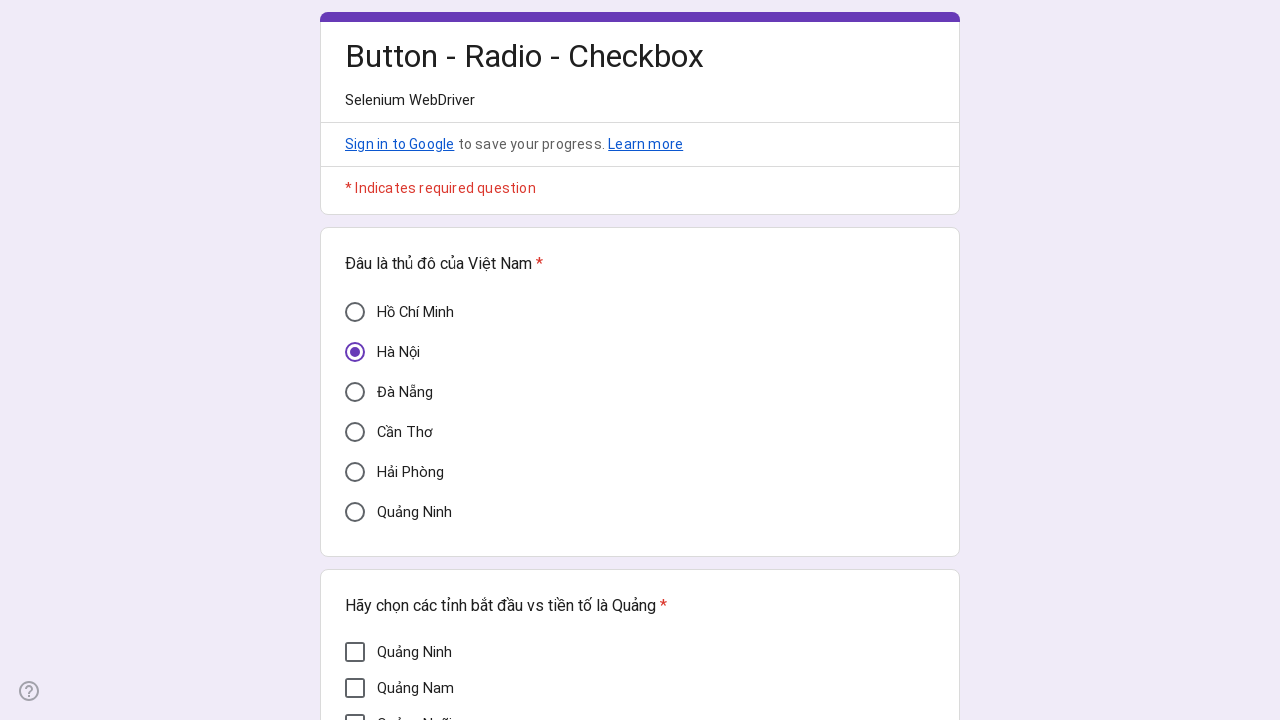

Clicked custom checkbox 'Quảng Ngãi' using JavaScript
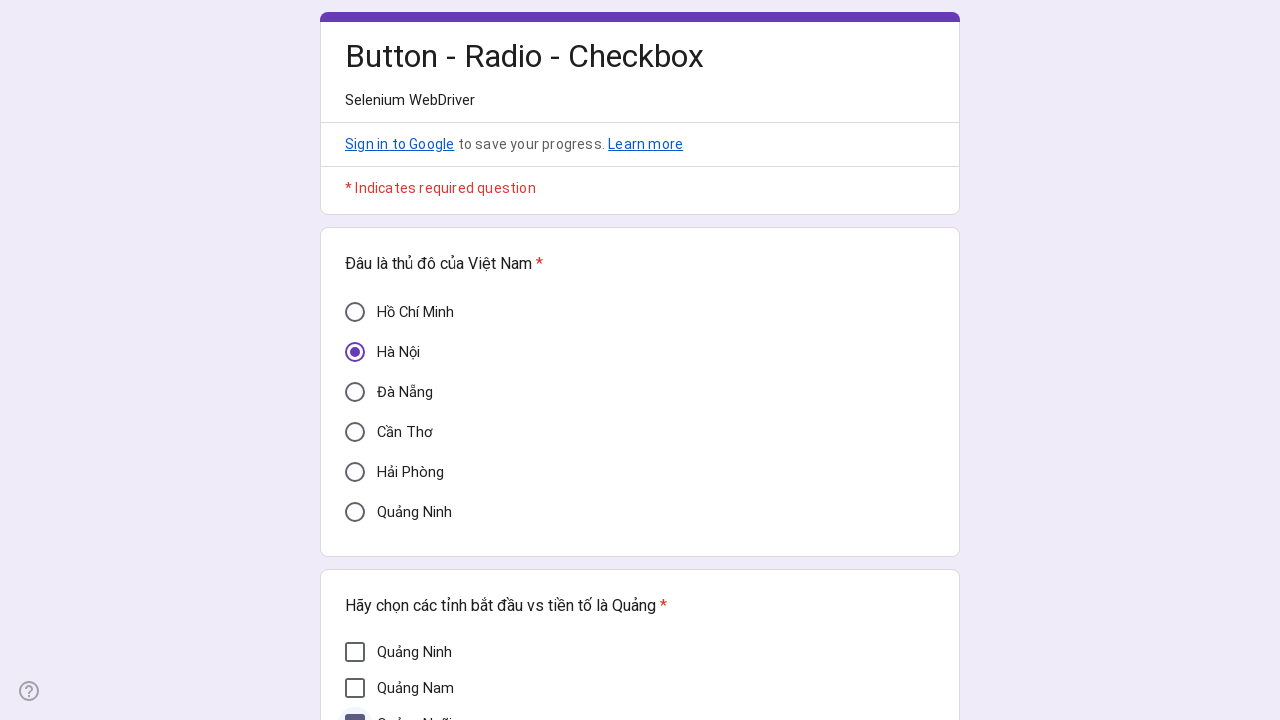

Waited 2 seconds for checkbox interaction to complete
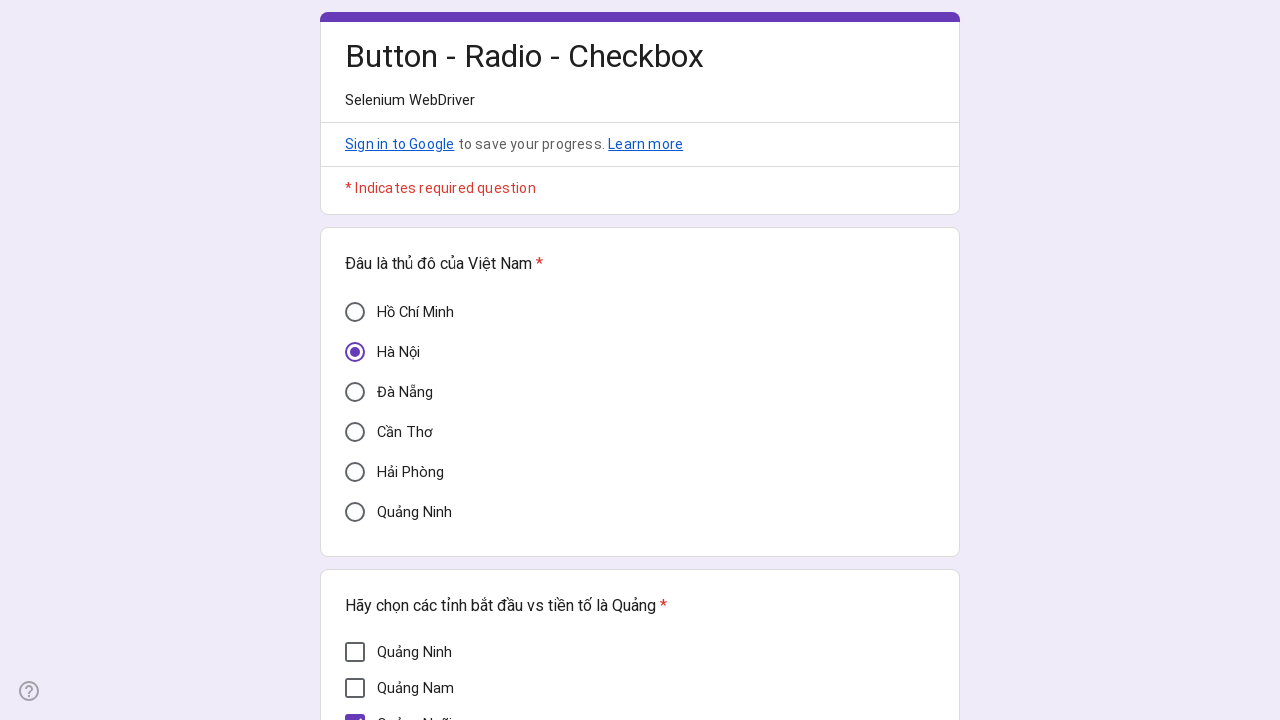

Verified radio button 'Hà Nội' is selected via aria-checked attribute
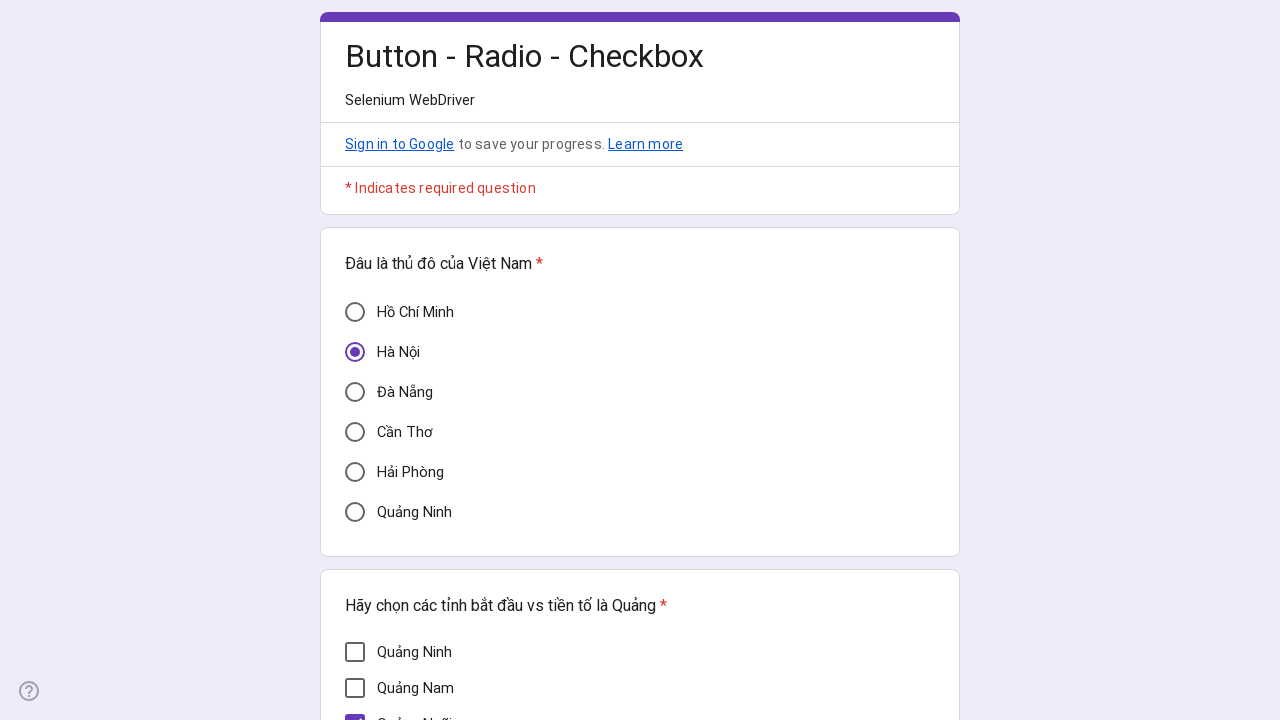

Verified checkbox 'Quảng Ngãi' is selected via aria-checked attribute
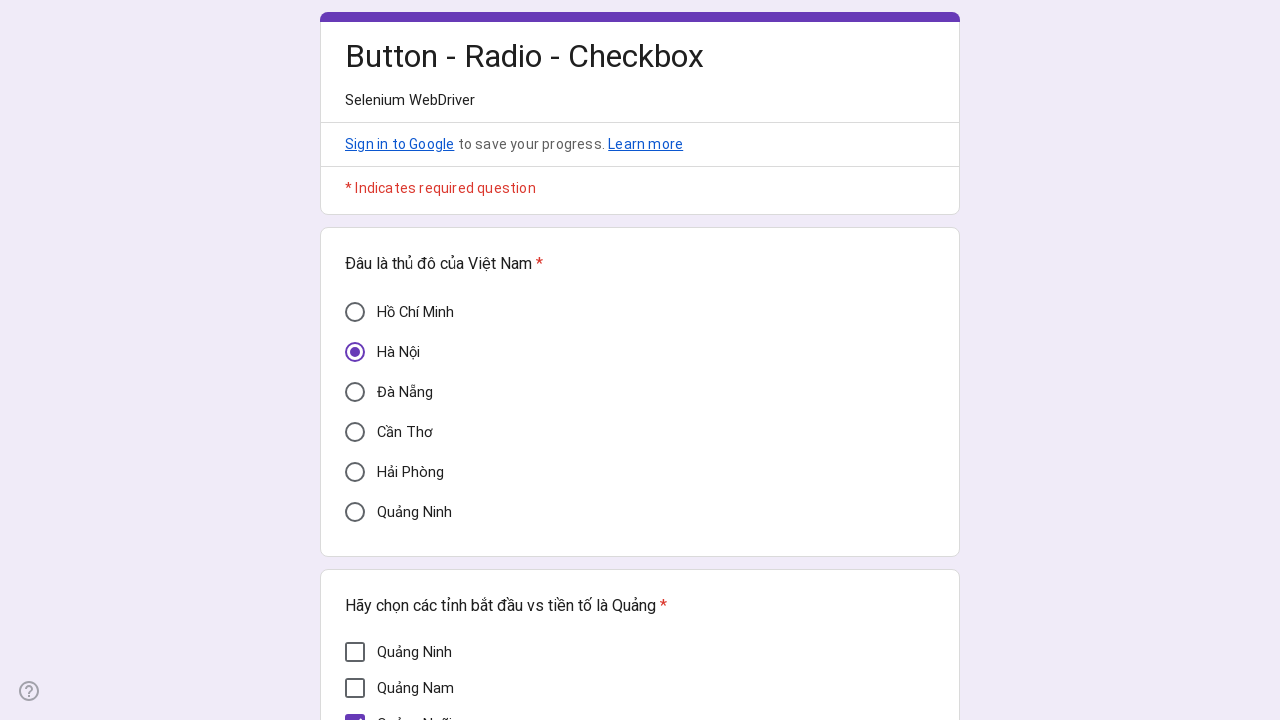

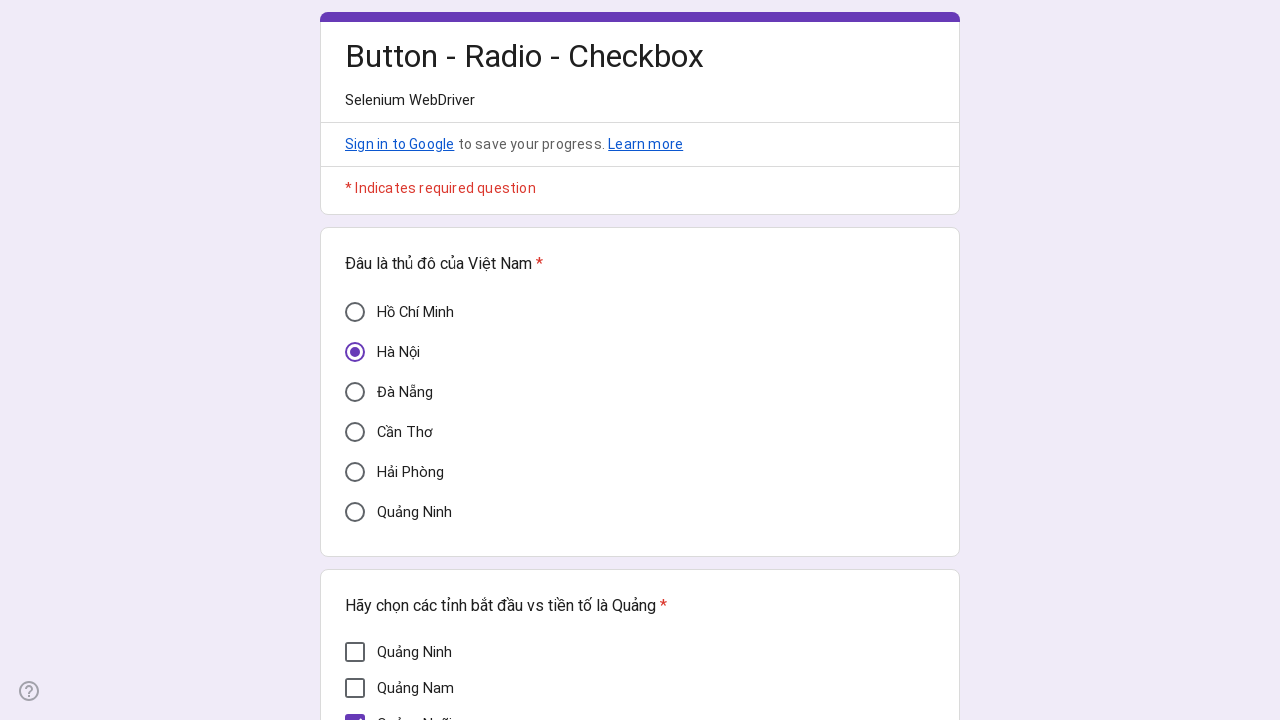